Tests table sorting functionality by selecting a page size dropdown option, clicking the sort button, and verifying the table is sorted correctly

Starting URL: https://rahulshettyacademy.com/seleniumPractise/#/offers

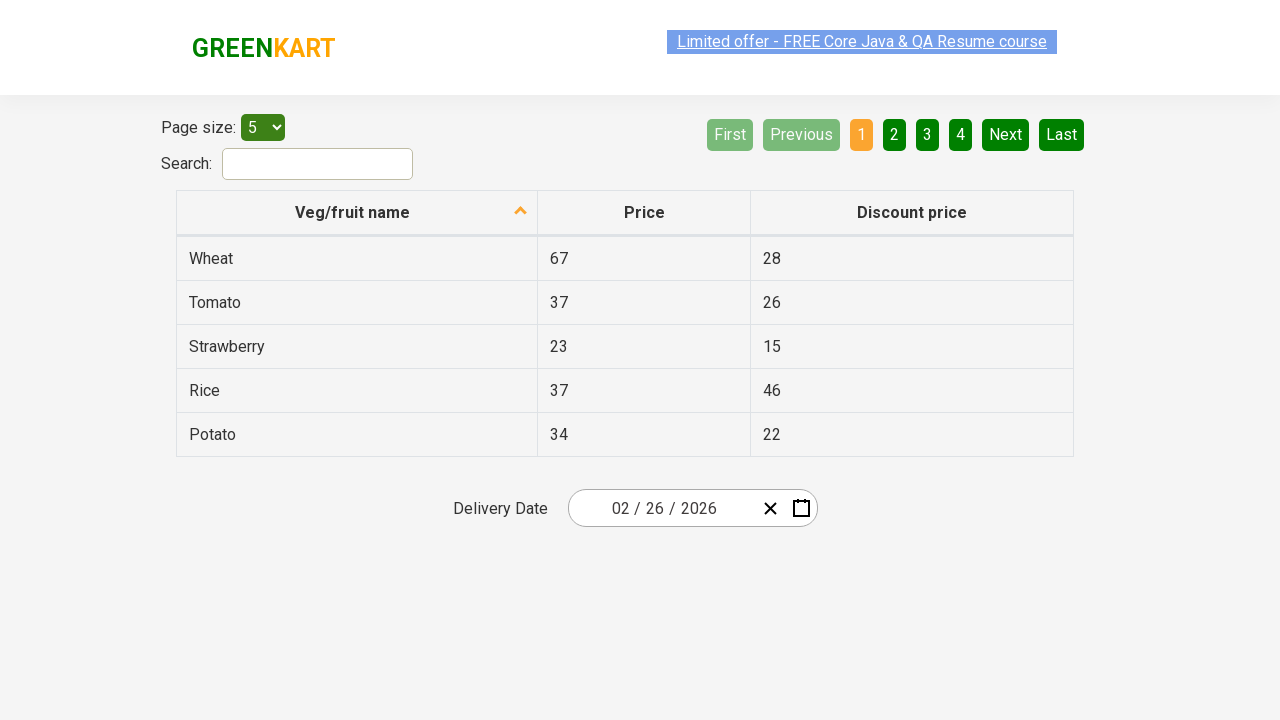

Selected 20 items per page from page size dropdown on #page-menu
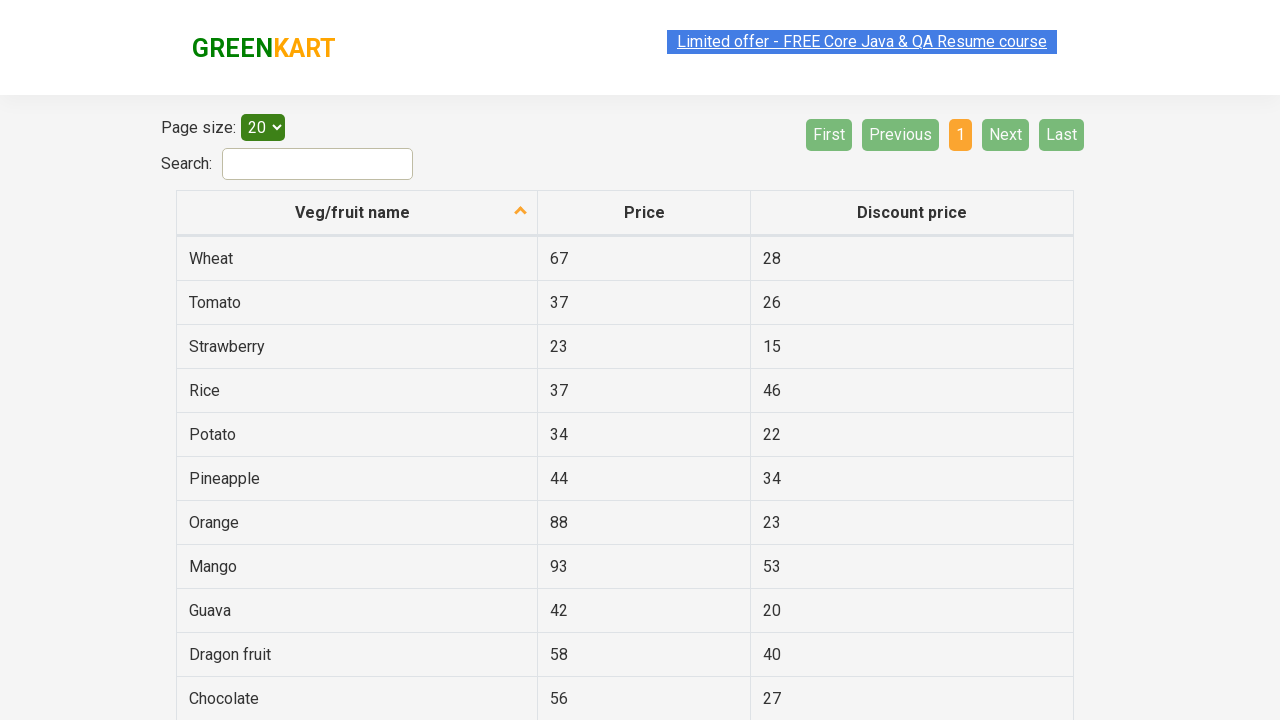

Clicked column header to sort by Veg/fruit name in ascending order at (357, 213) on th[aria-label='Veg/fruit name: activate to sort column ascending']
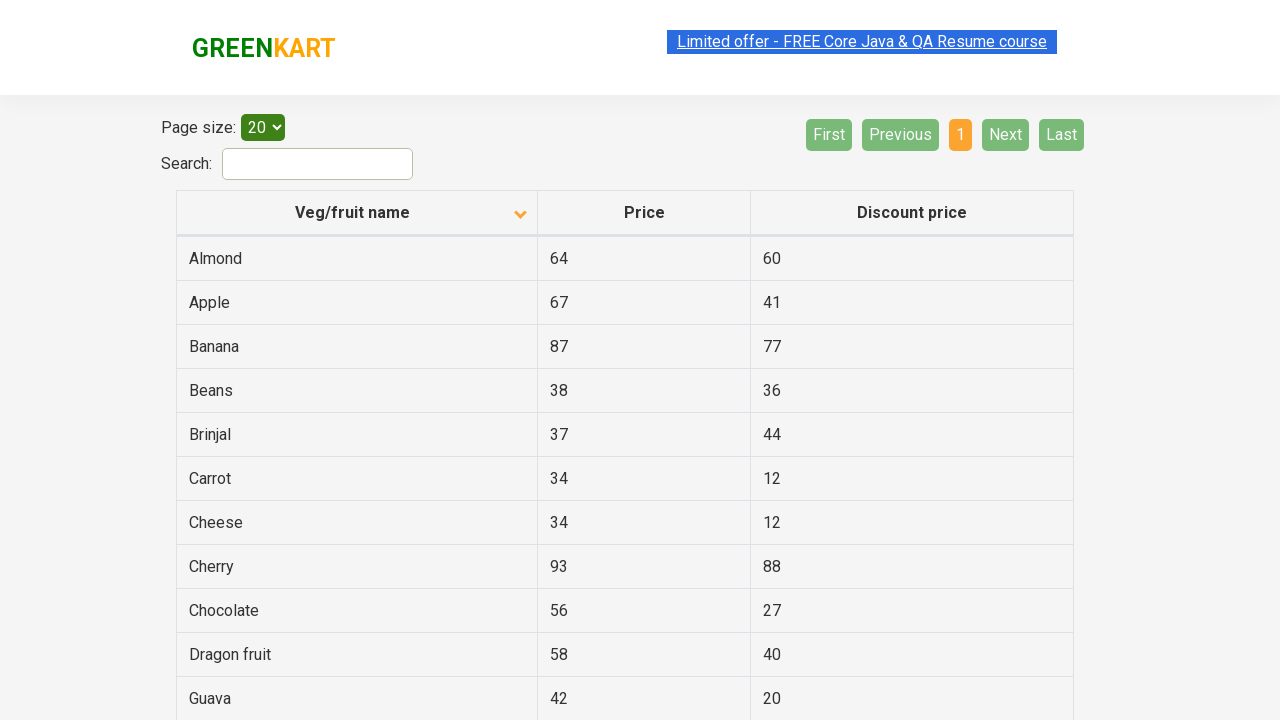

Table sorted successfully and sorted elements are now visible
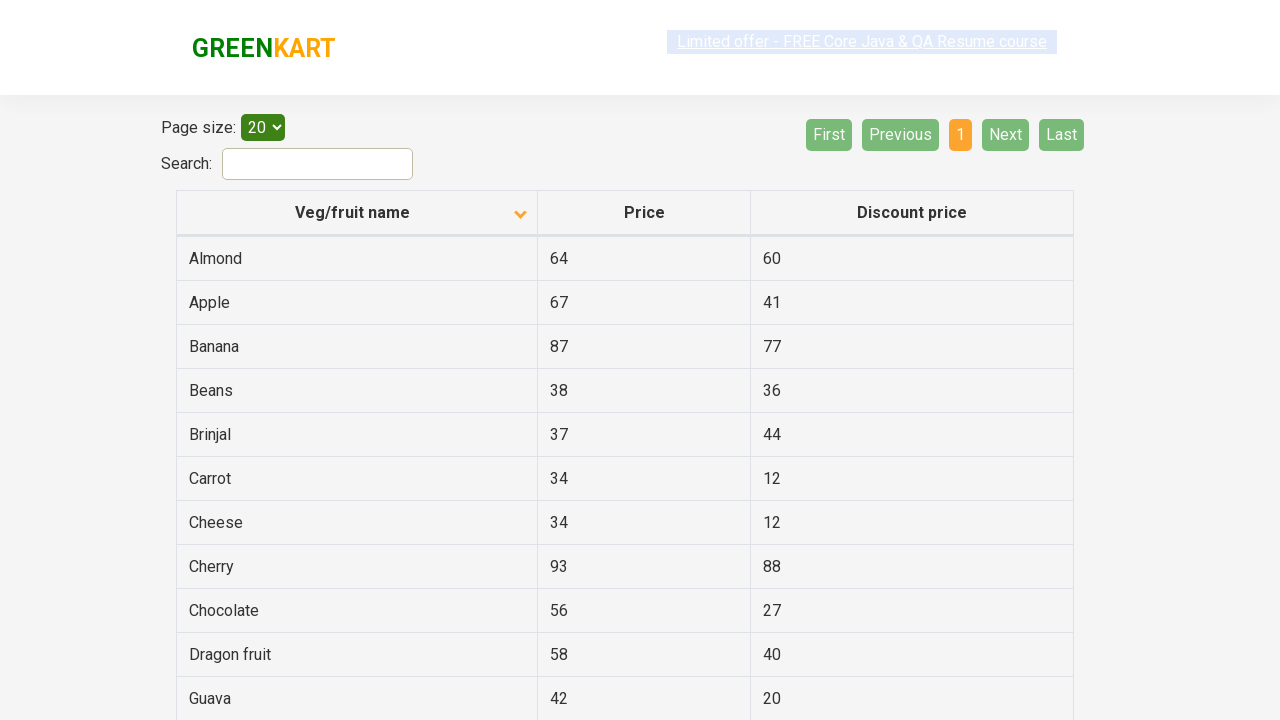

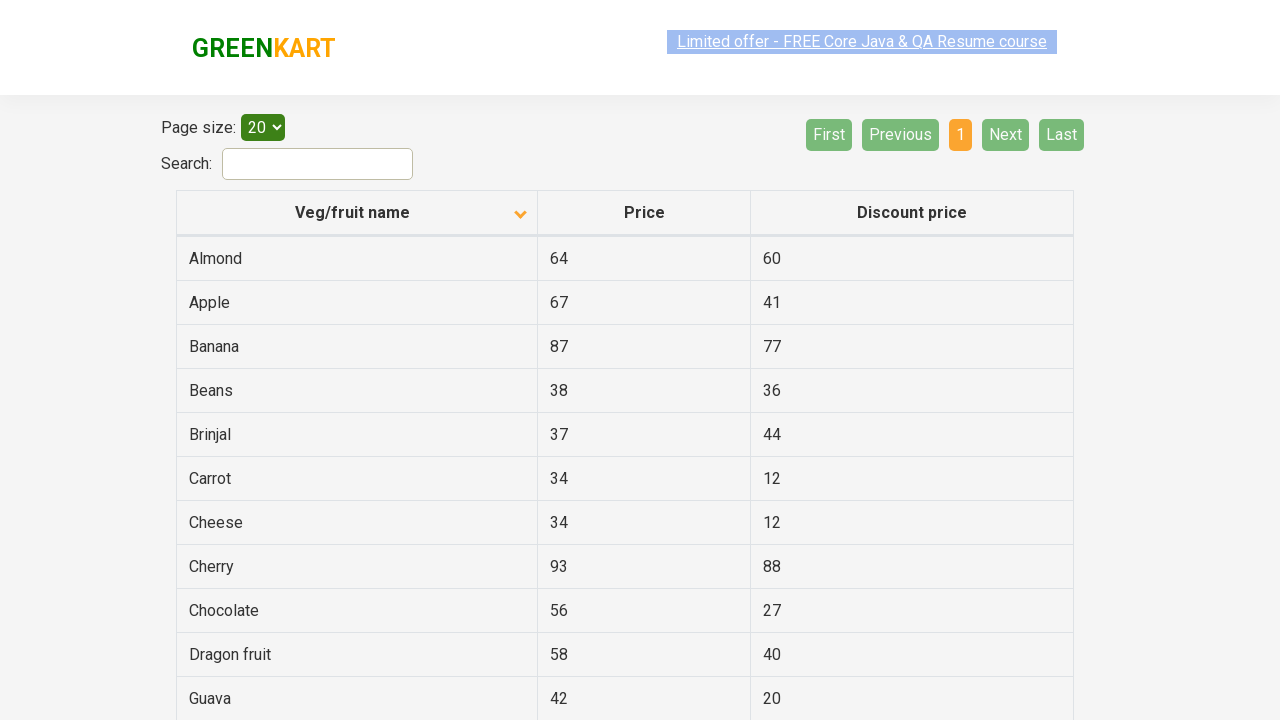